Third variant of drag and drop test using Selenium-style actions to click, hold, move and release to swap rectangles.

Starting URL: https://the-internet.herokuapp.com/drag_and_drop

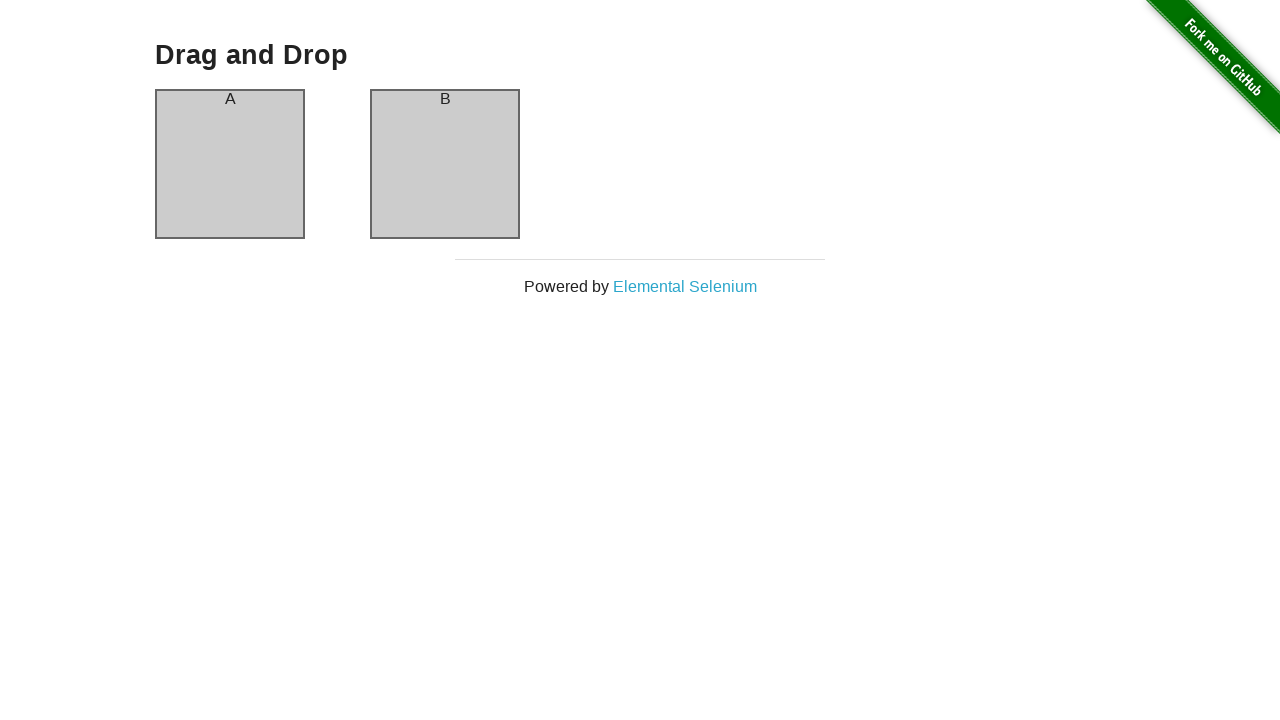

Verified initial state - first column contains text 'A'
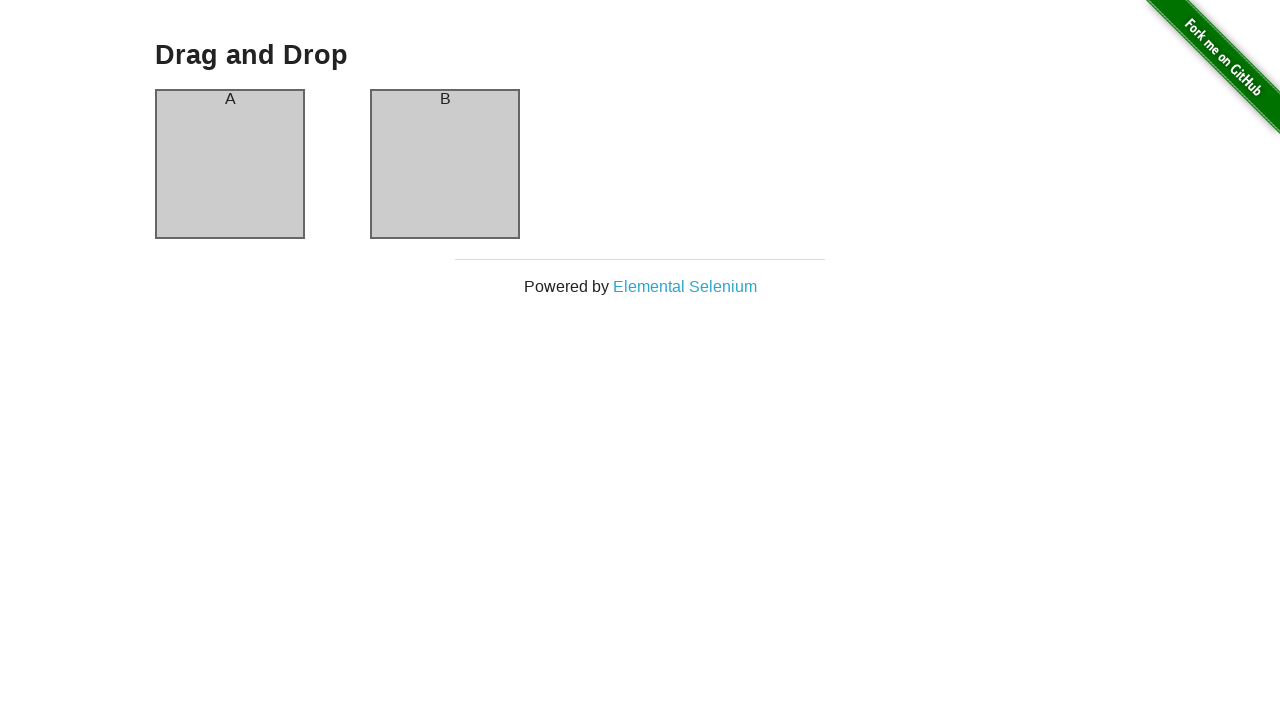

Performed drag and drop from column A to column B using Selenium-style actions at (445, 164)
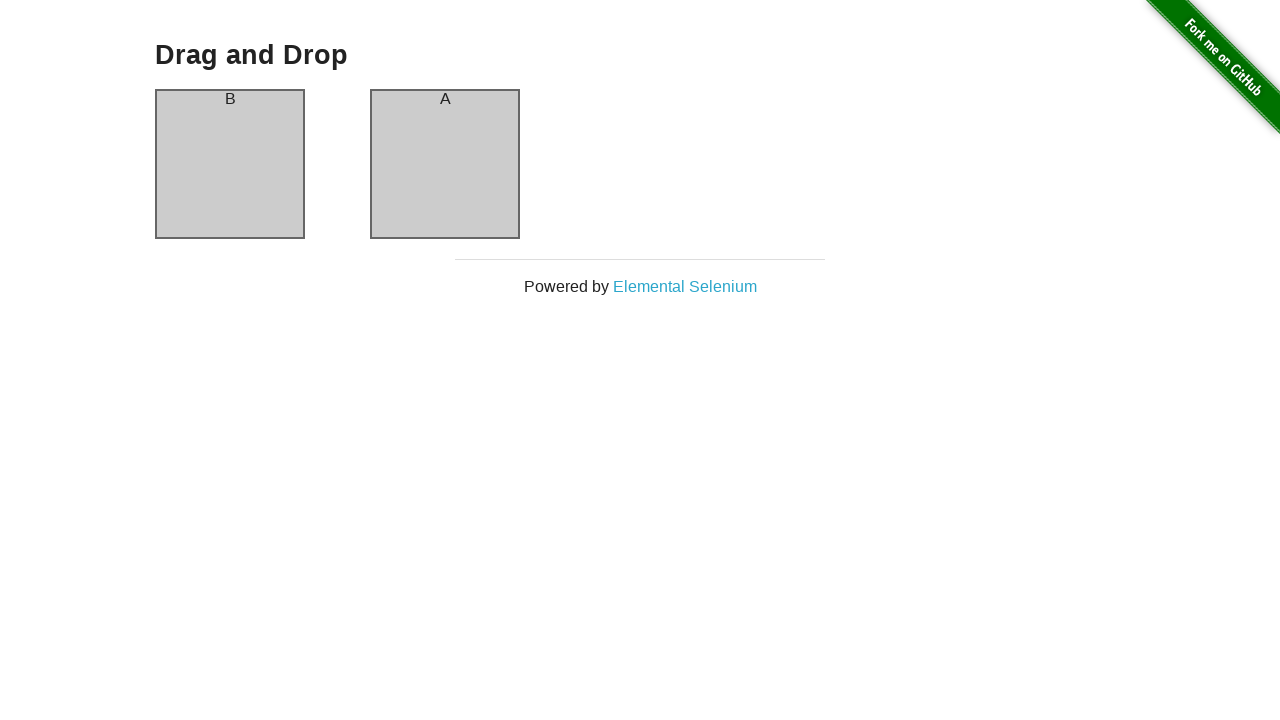

Verified columns swapped - first column now contains text 'B'
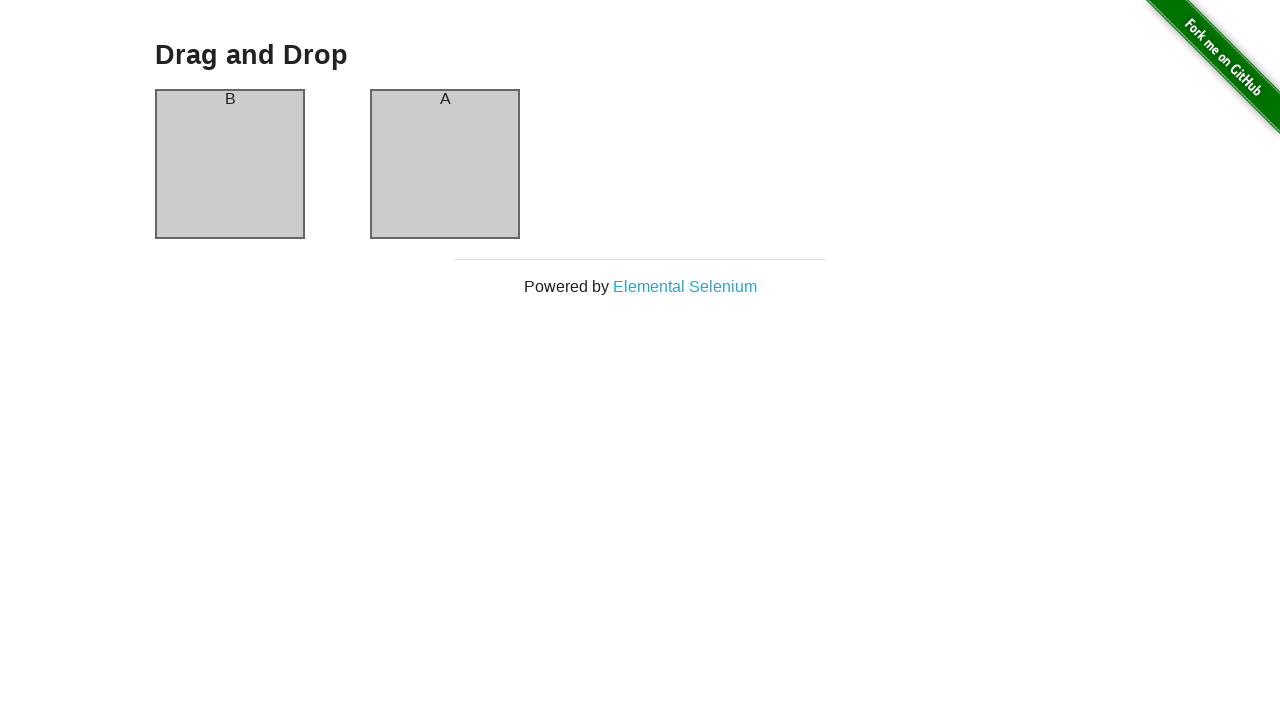

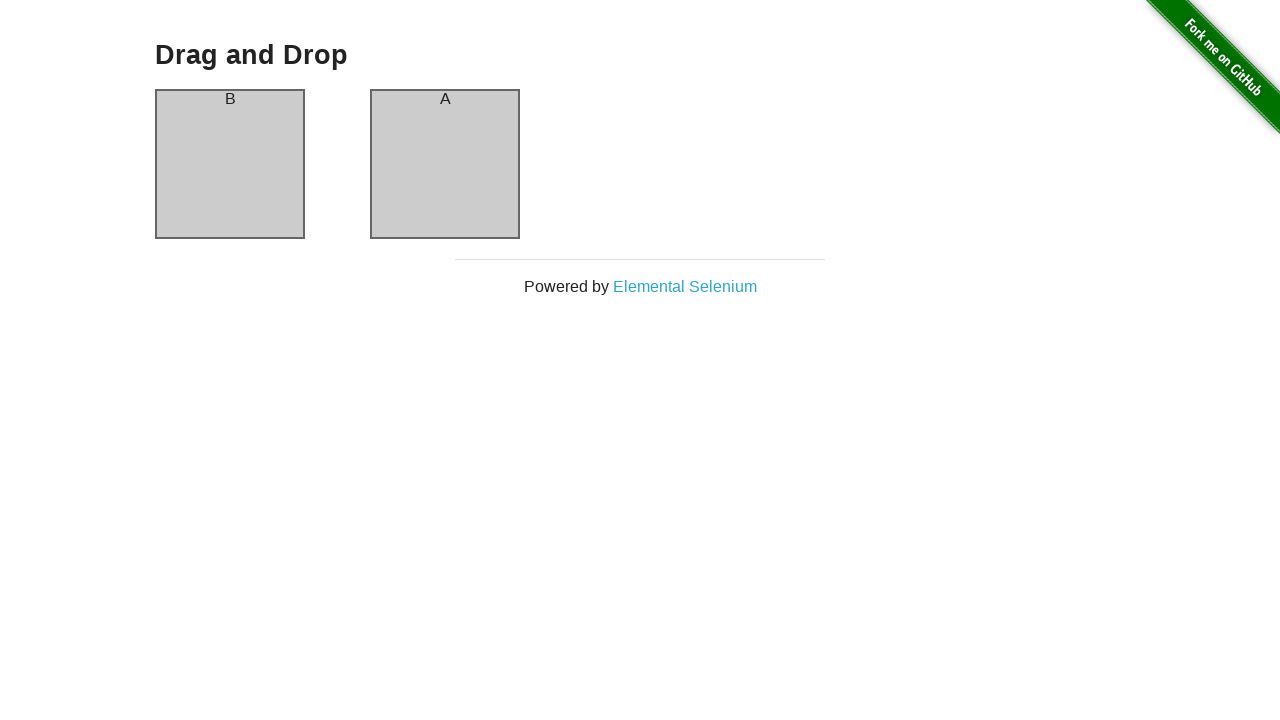